Simple navigation test that loads the Rahul Shetty Academy homepage

Starting URL: https://rahulshettyacademy.com

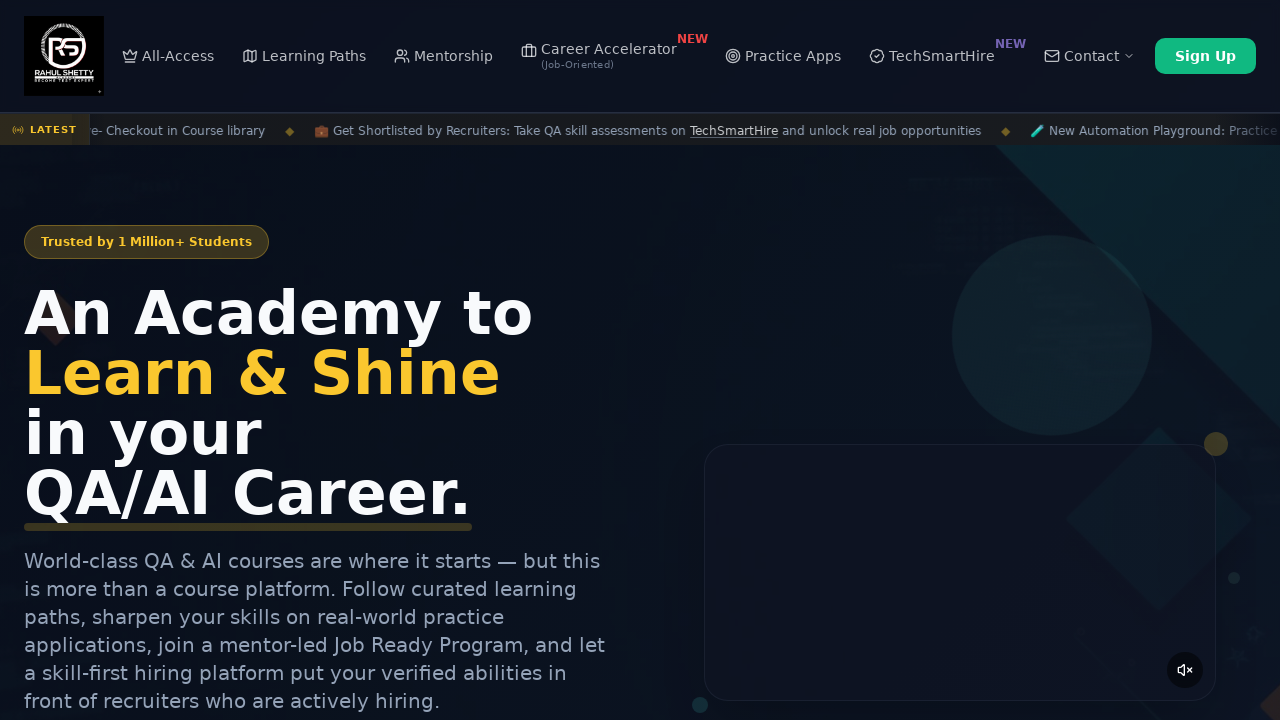

Rahul Shetty Academy homepage loaded (domcontentloaded)
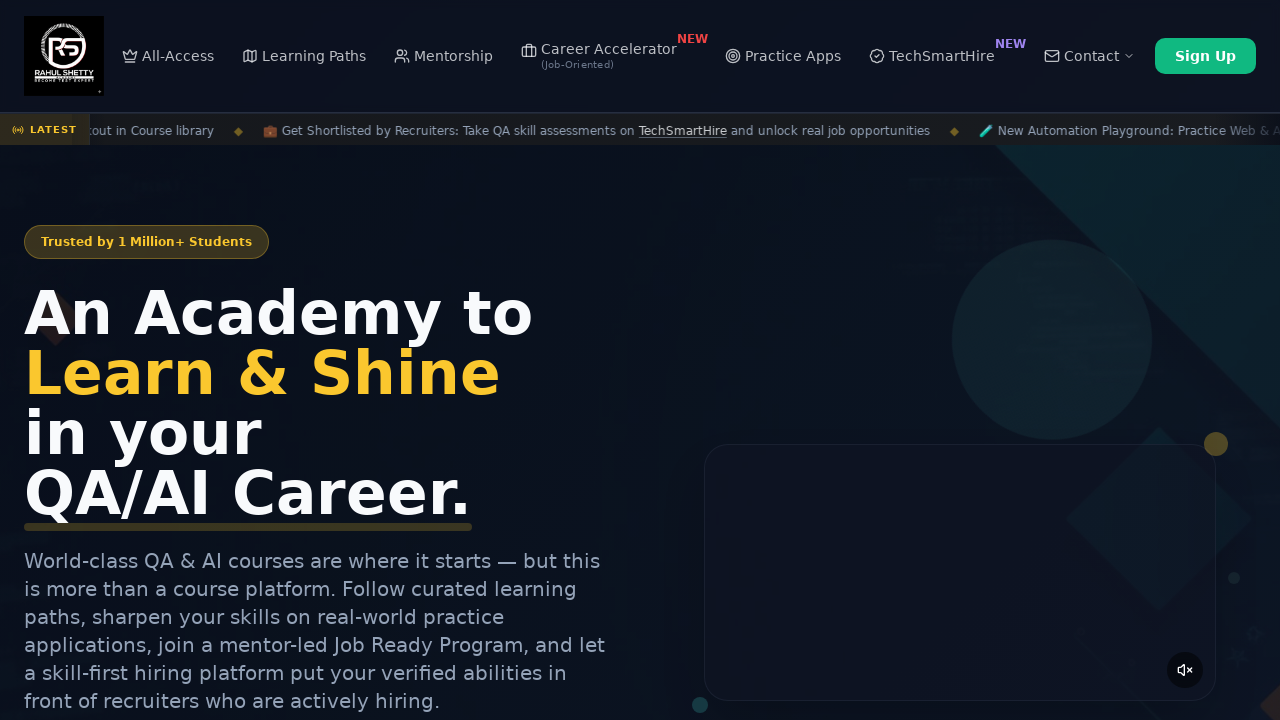

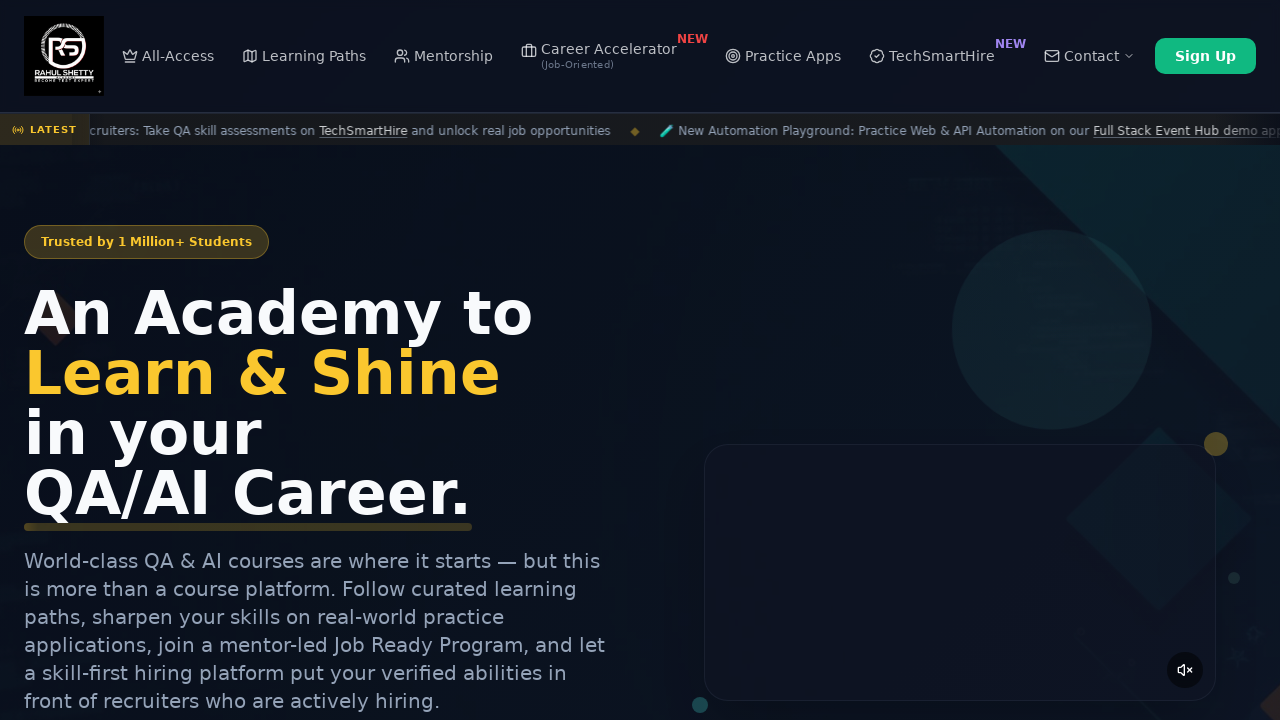